Tests adding a new todo item to a todo list application by filling the input field and verifying the item appears in the list

Starting URL: https://lambdatest.github.io/sample-todo-app

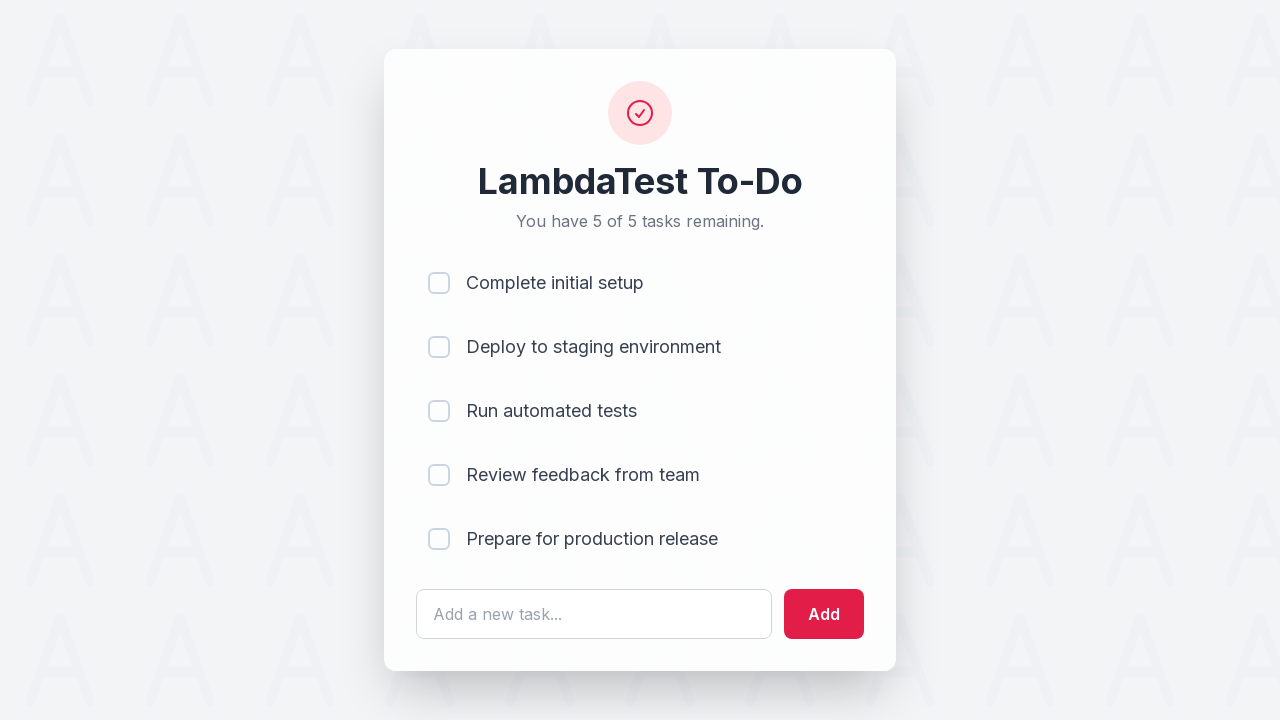

Filled todo input field with 'Learn Selenium' on #sampletodotext
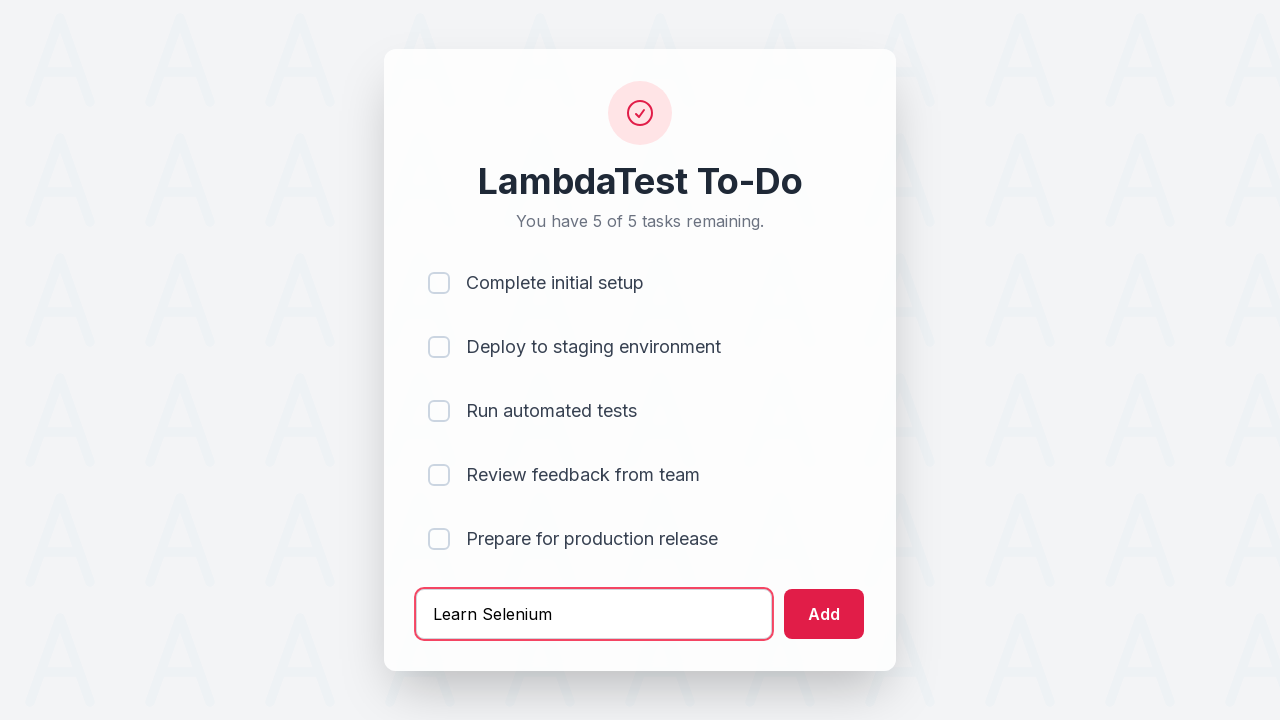

Pressed Enter to add the todo item on #sampletodotext
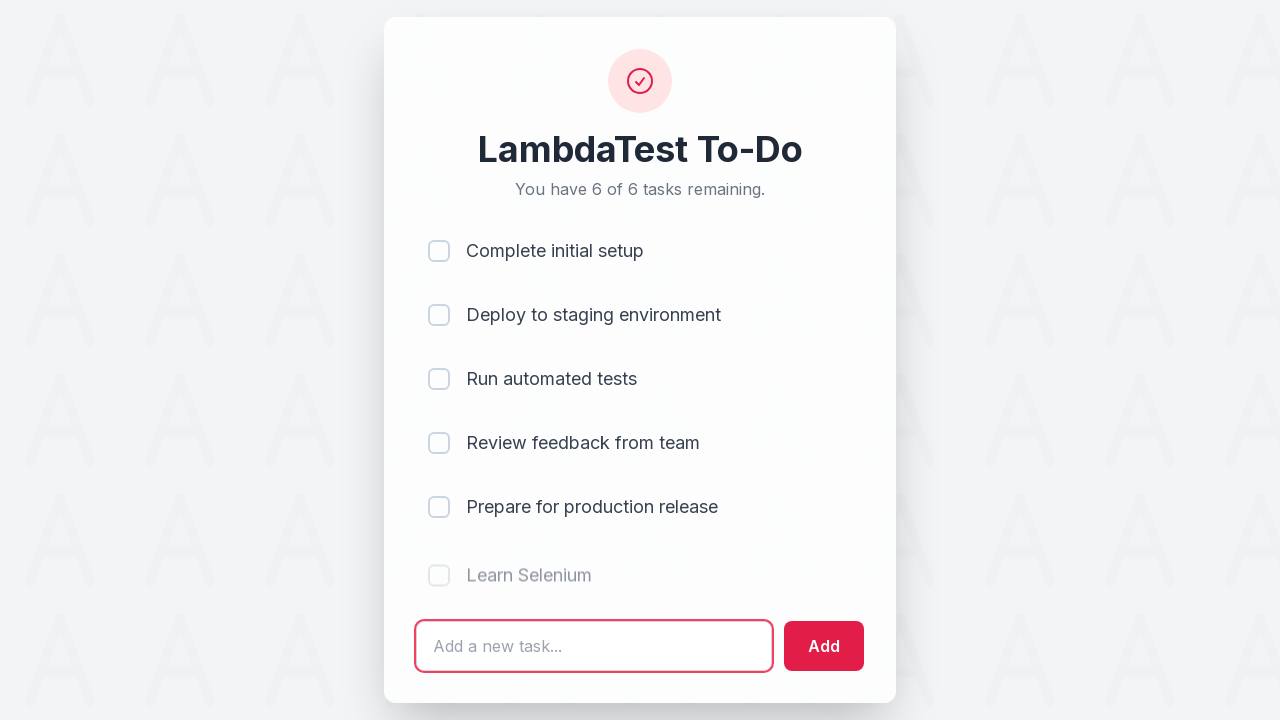

Verified new todo item appears in the list
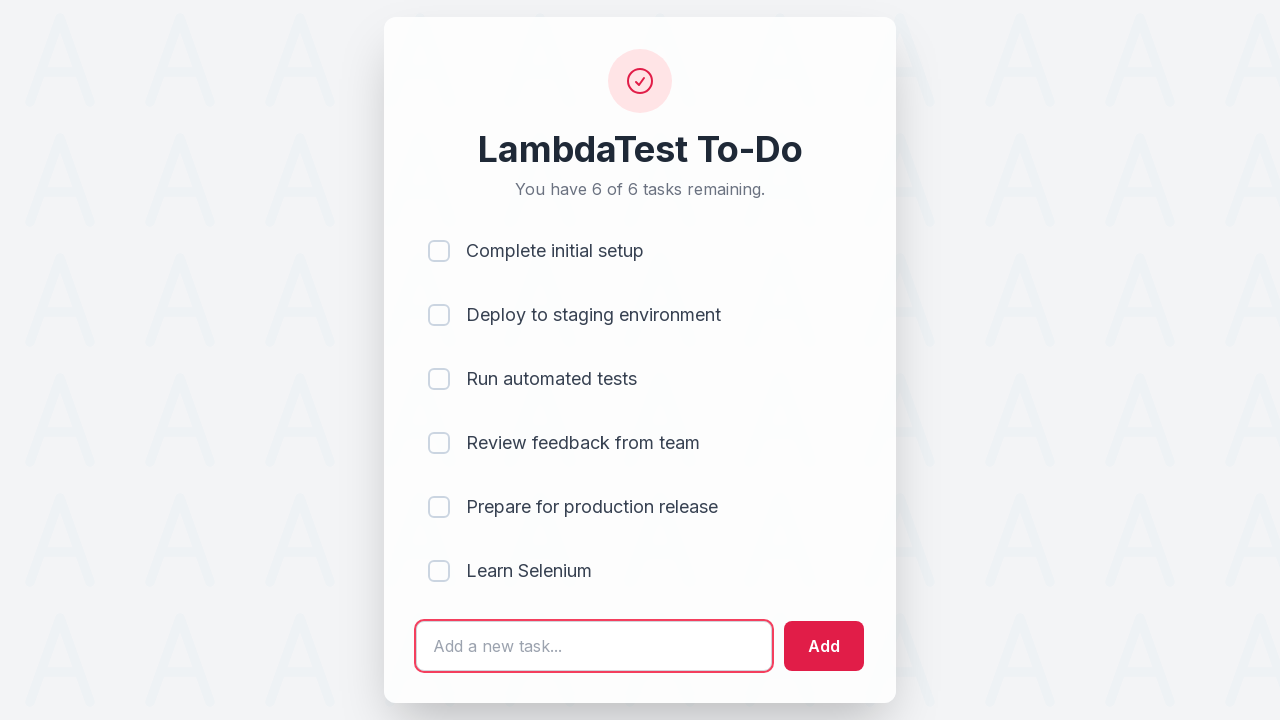

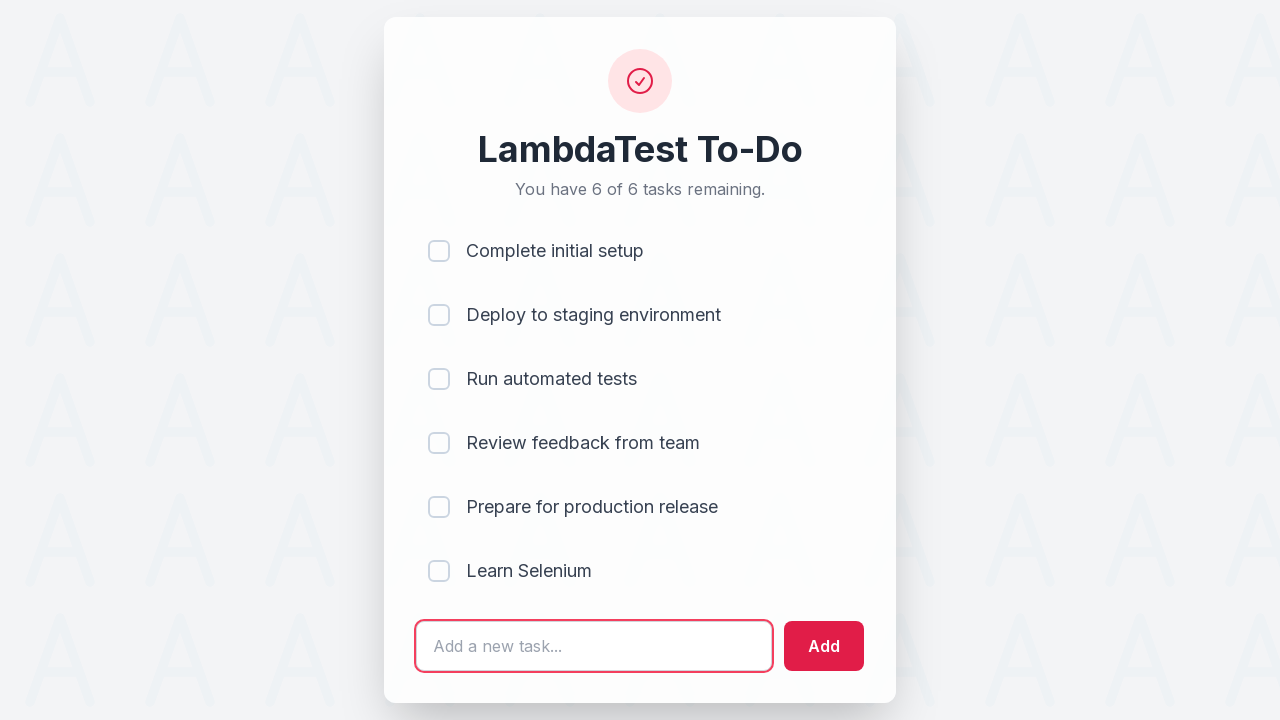